Navigates to Banco de la Nación Argentina's personal banking page and clicks on the foreign currency exchange rate tabs (Billetes and Divisas) to view the exchange rate tables.

Starting URL: https://www.bna.com.ar/Personas

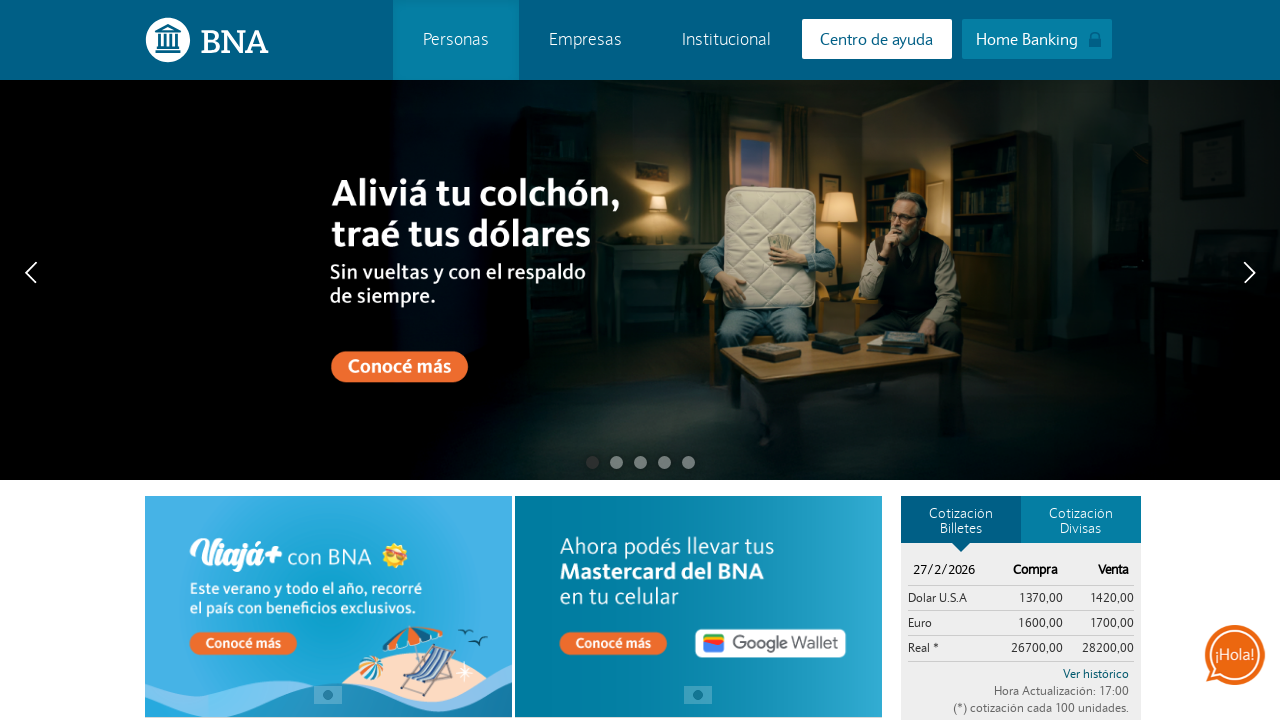

Waited for page to load (domcontentloaded)
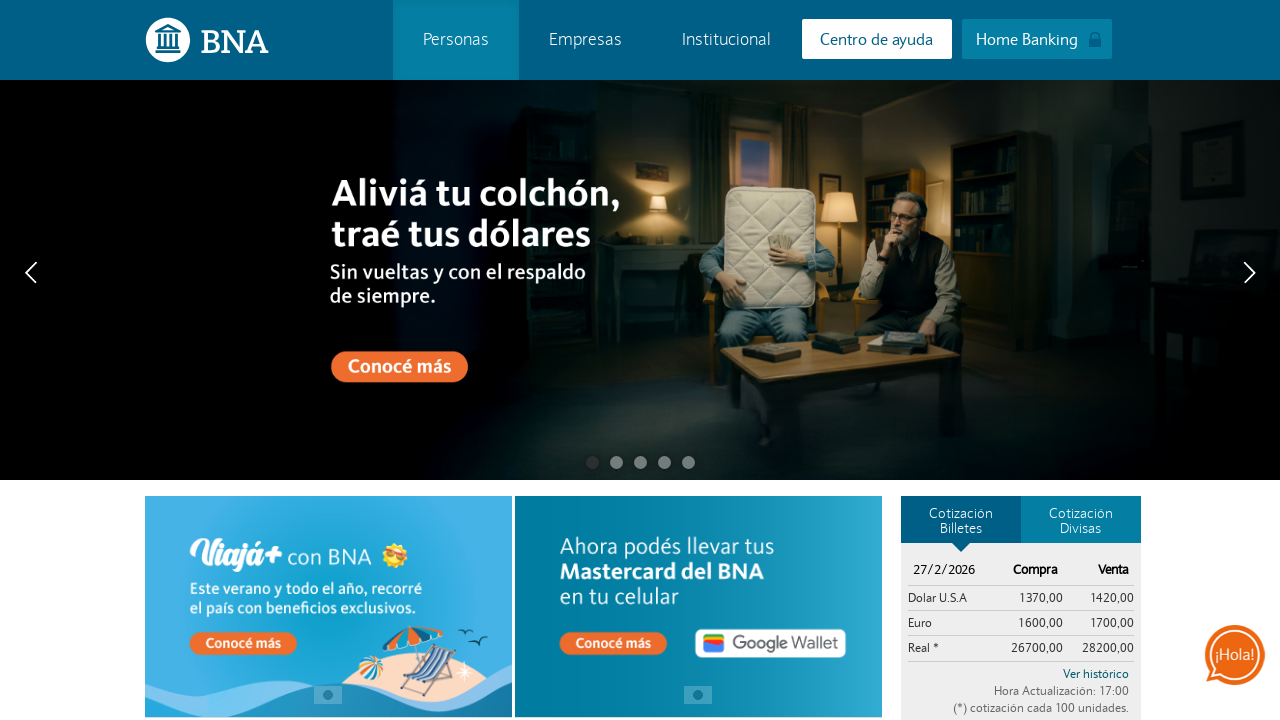

Clicked on 'Cotización Billetes' tab to view foreign bills exchange rates at (961, 520) on xpath=//a[contains(string(), 'Cotización Billetes')]
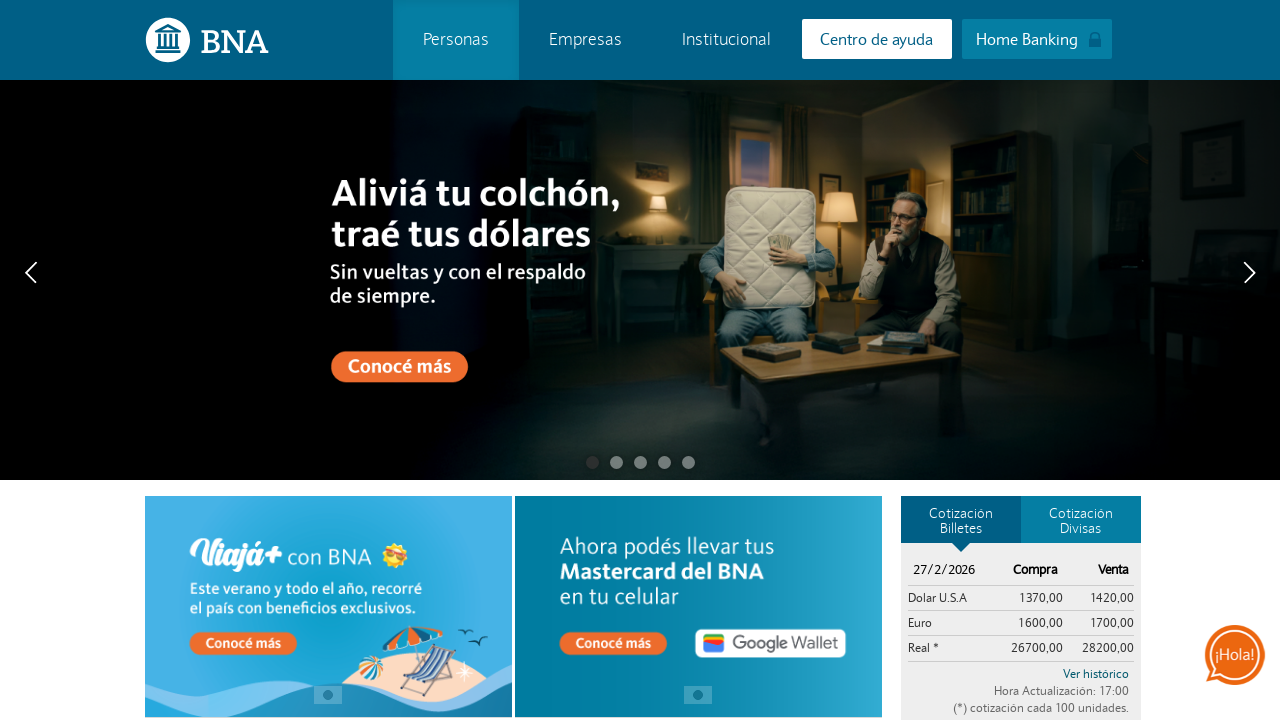

Billetes table loaded and is visible
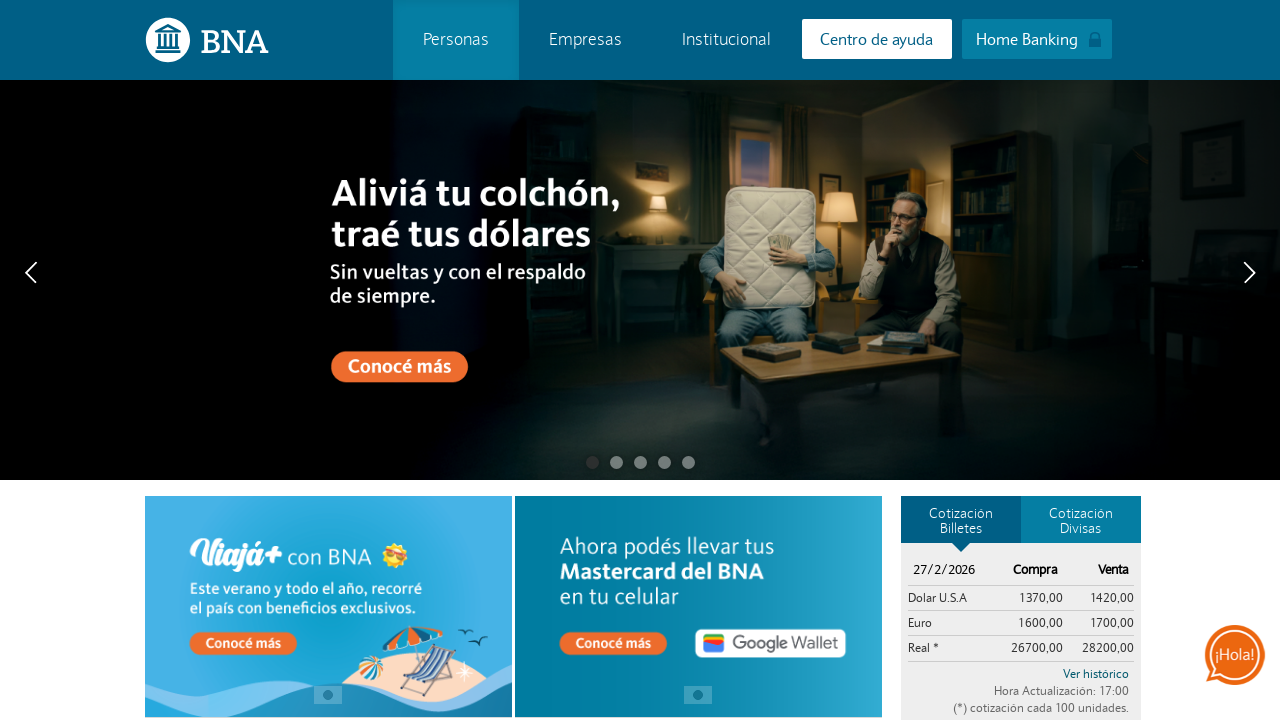

Clicked on 'Cotización Divisas' tab to view foreign exchange rates at (1081, 520) on xpath=//a[contains(string(), 'Cotización Divisas')]
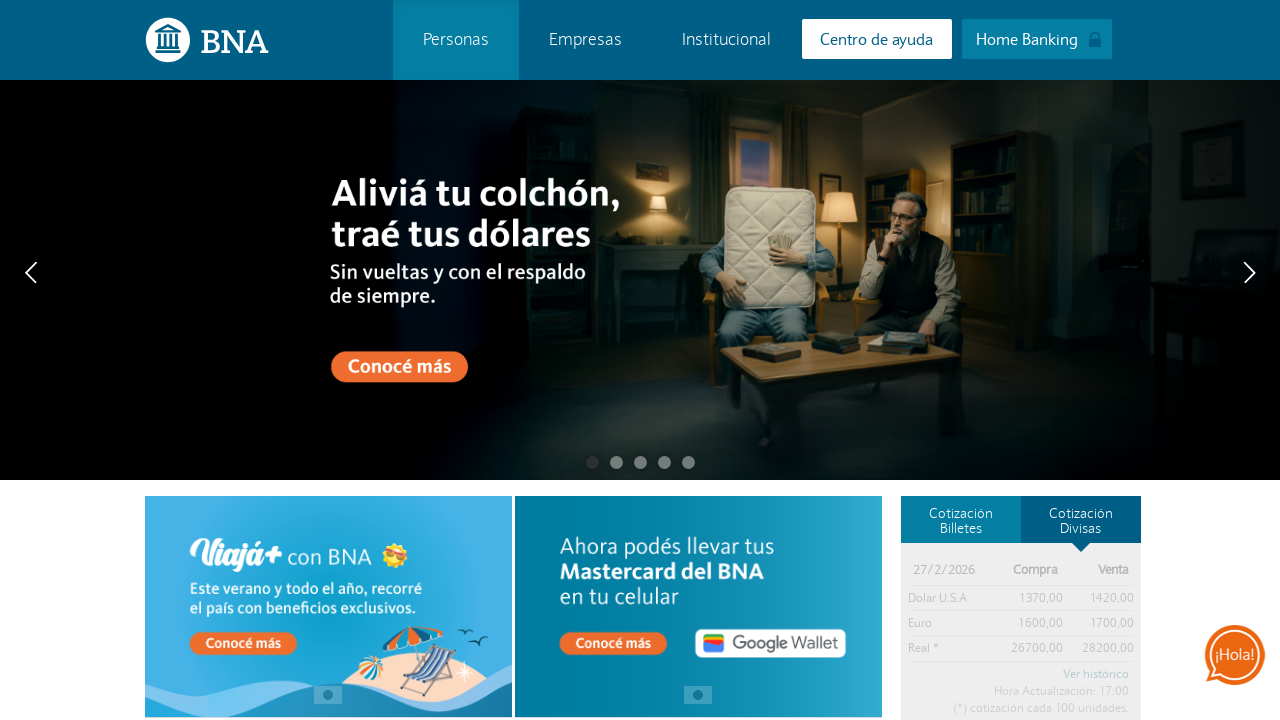

Divisas table loaded and is visible
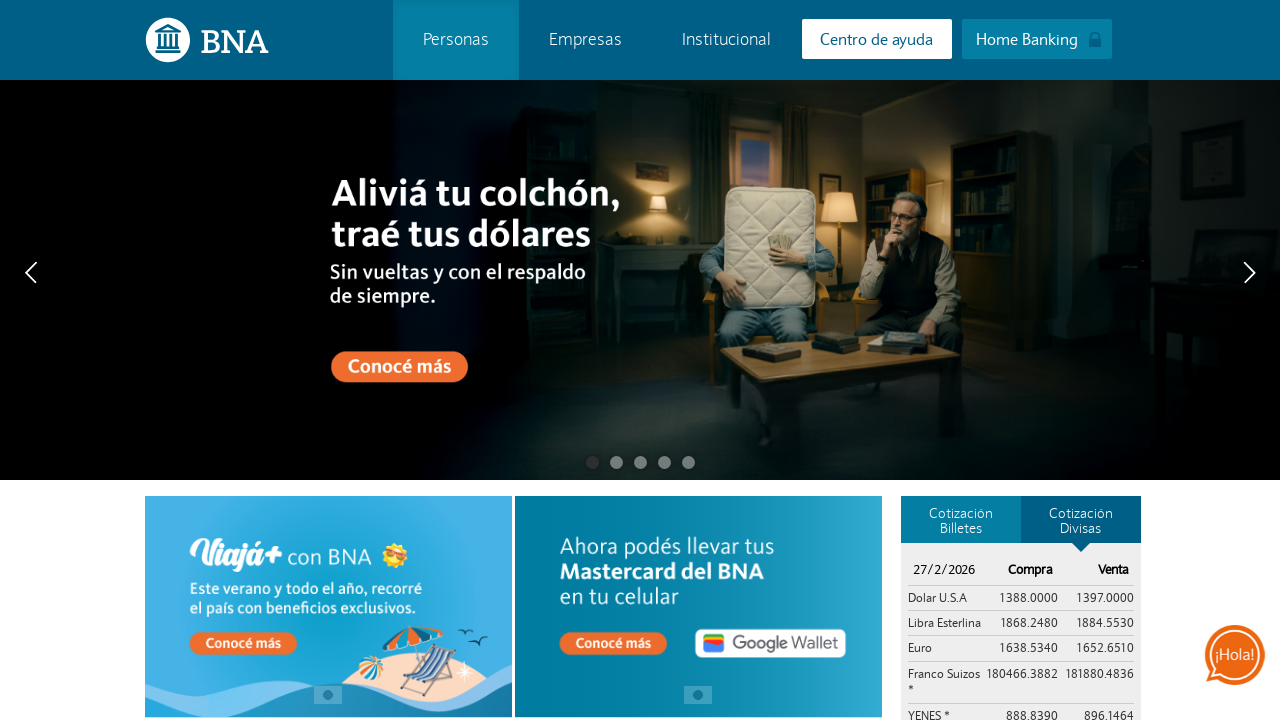

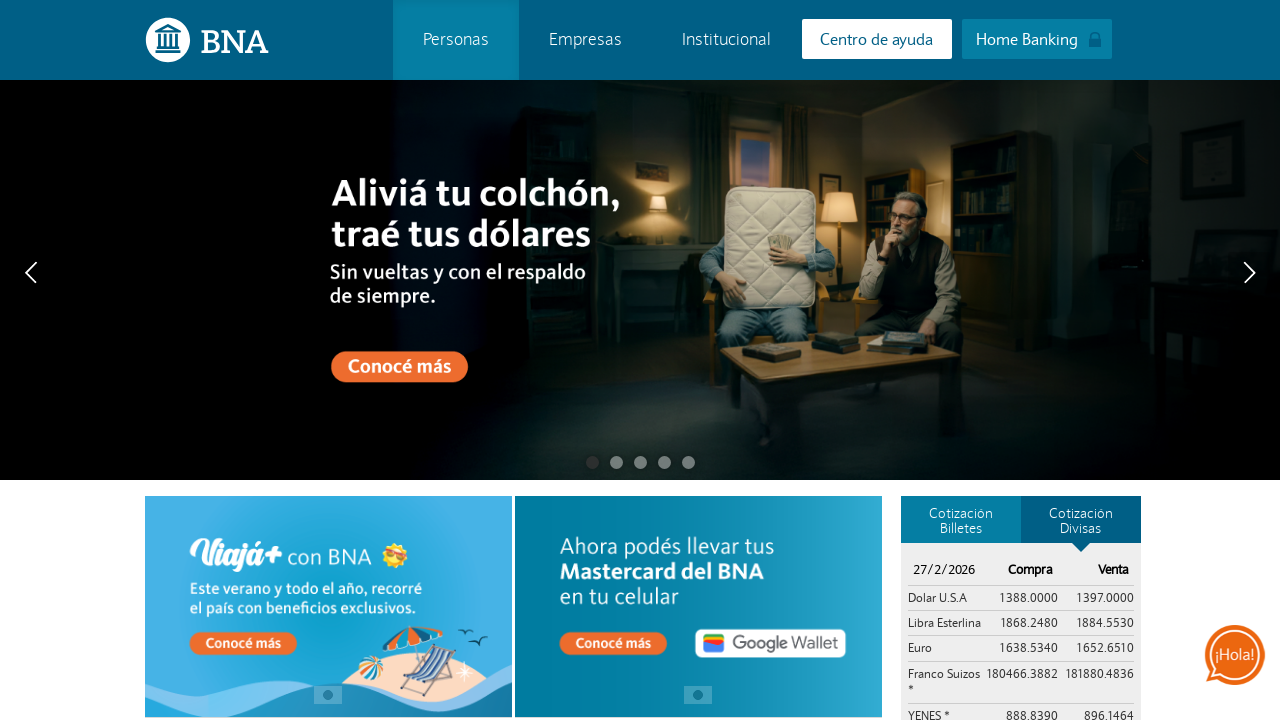